Tests clicking on the Help link on TD Bank homepage

Starting URL: https://www.td.com

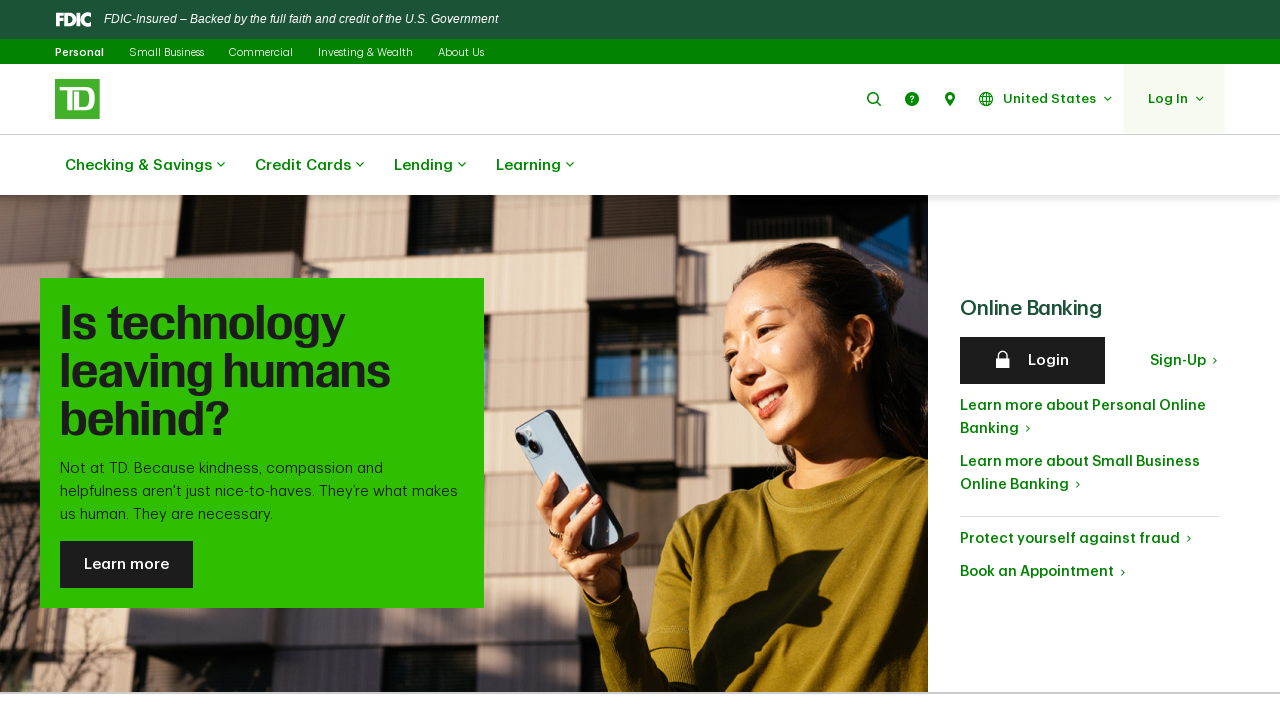

Clicked on Help link at (912, 98) on text=Help
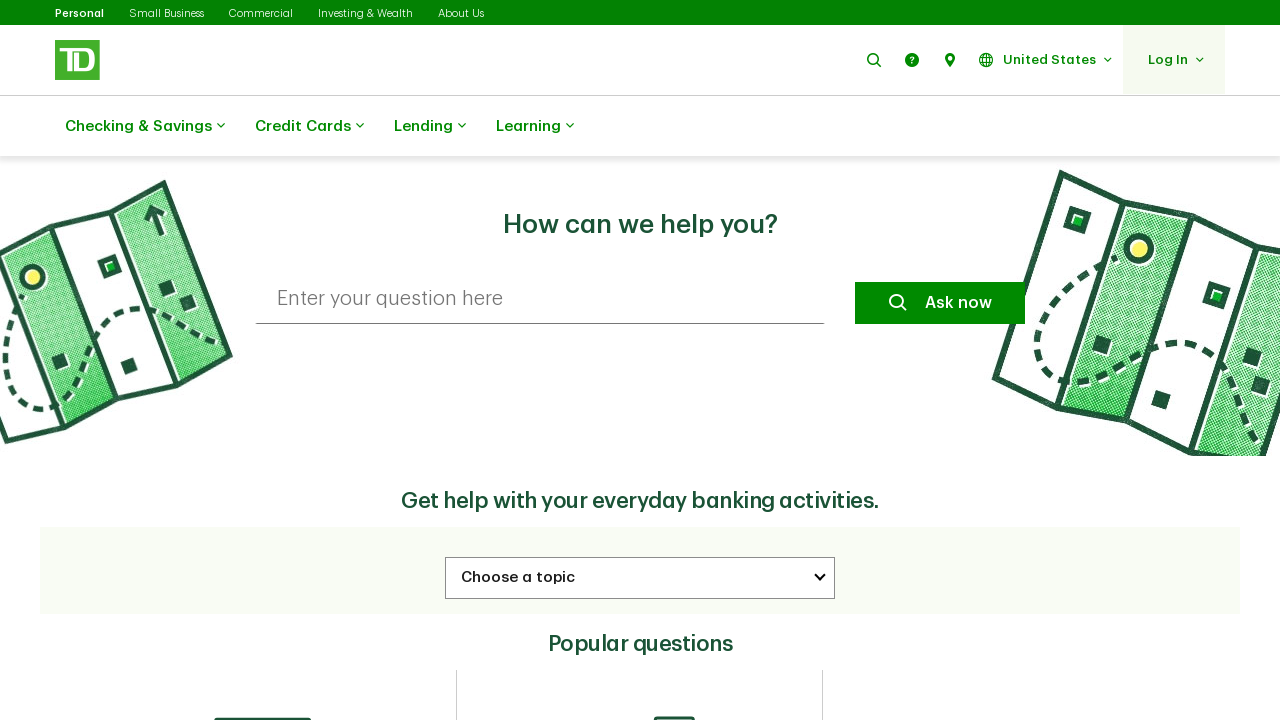

Waited for page navigation to complete
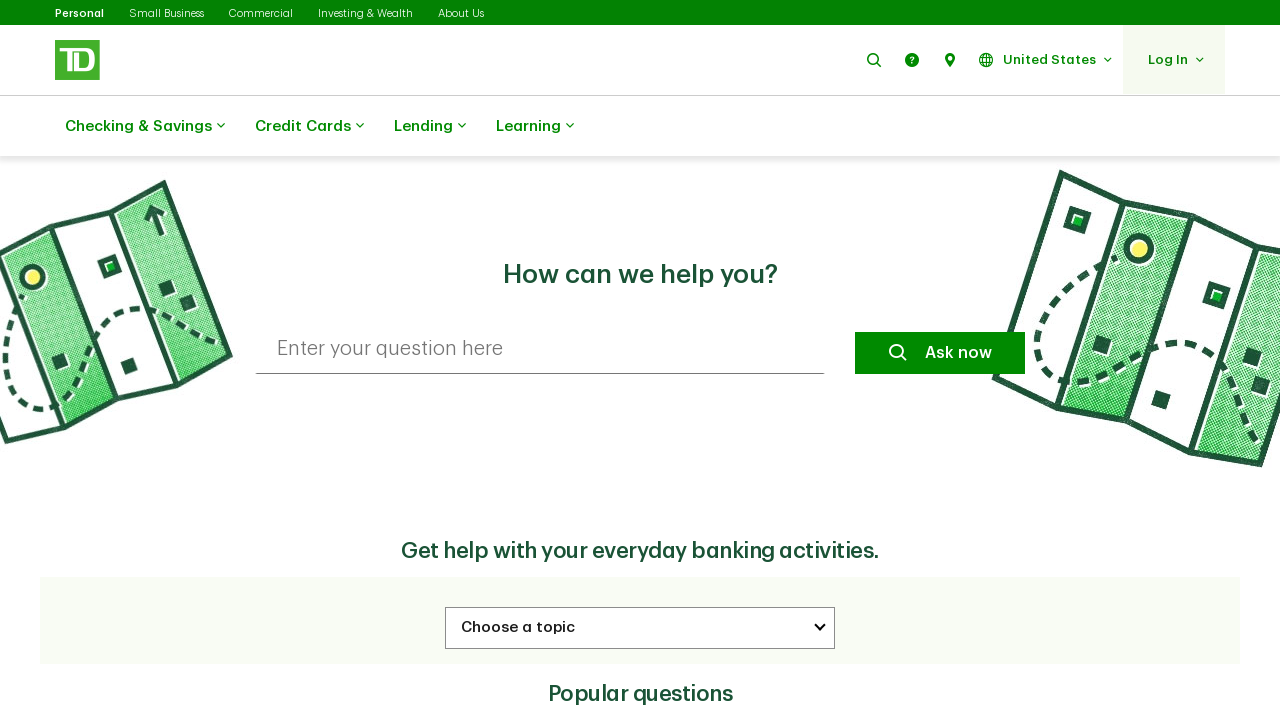

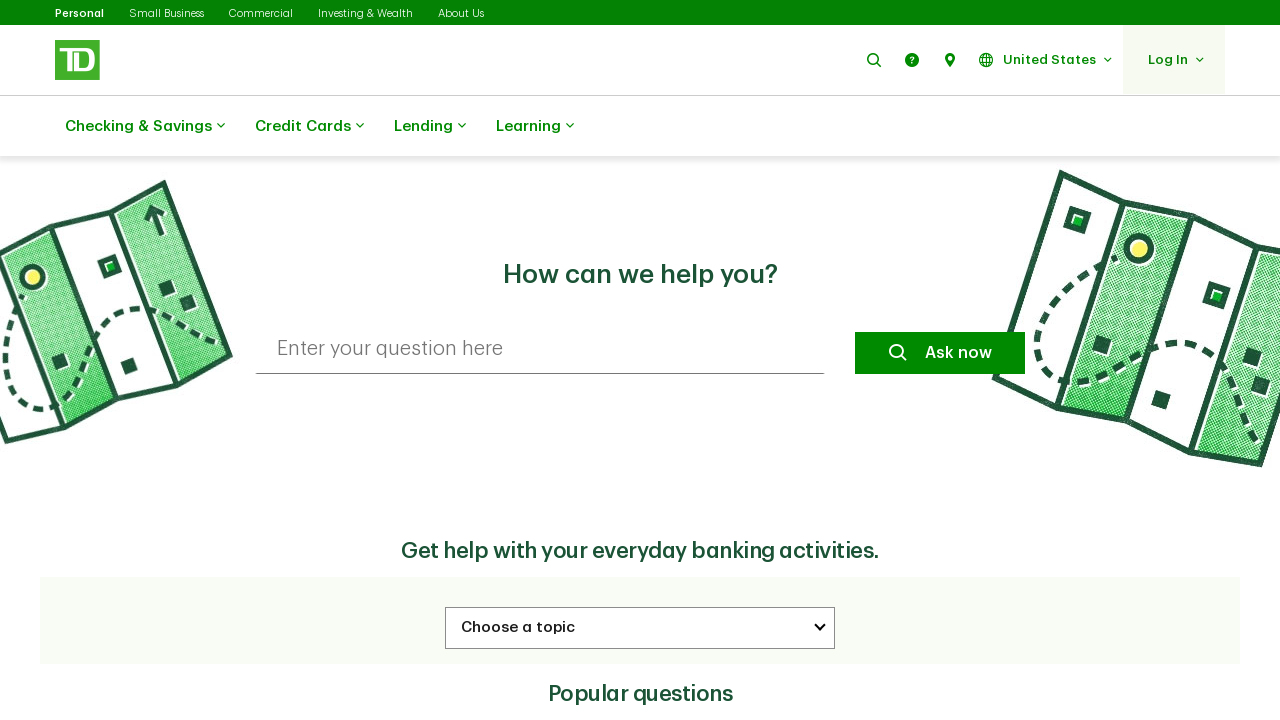